Opens the Flipkart e-commerce website homepage and verifies the page loads successfully.

Starting URL: https://www.flipkart.com/

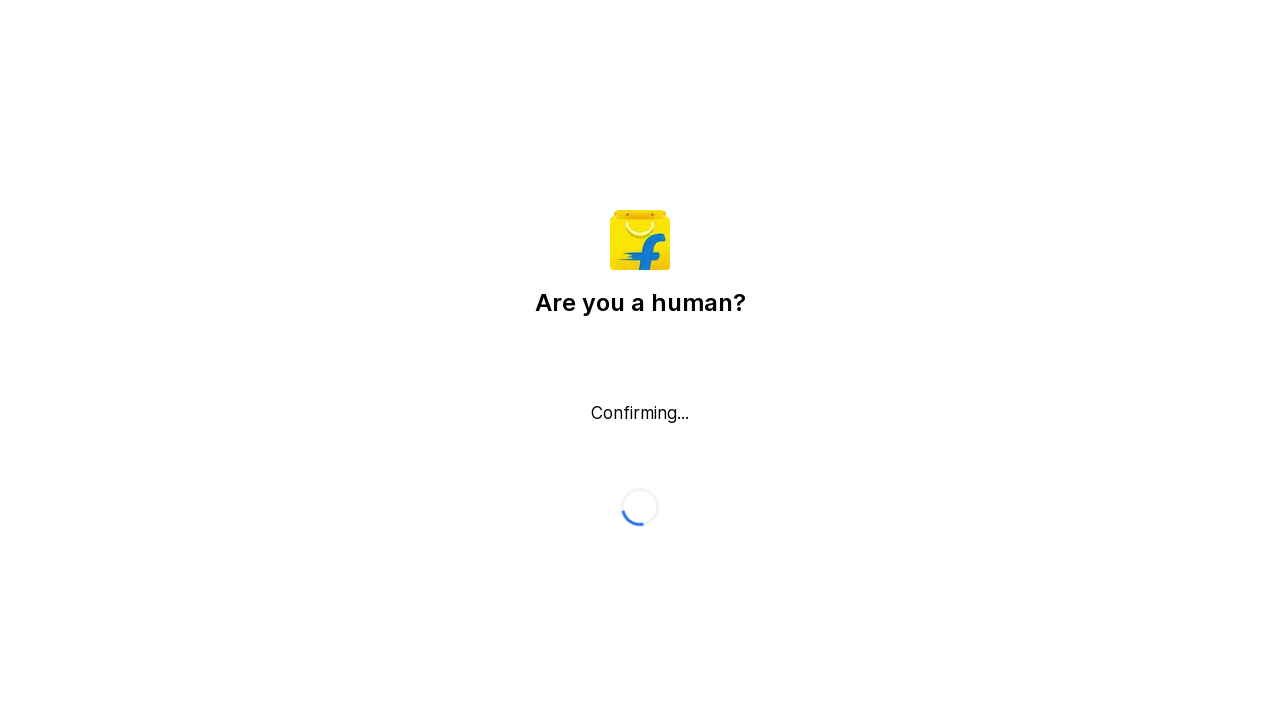

Navigated to Flipkart homepage
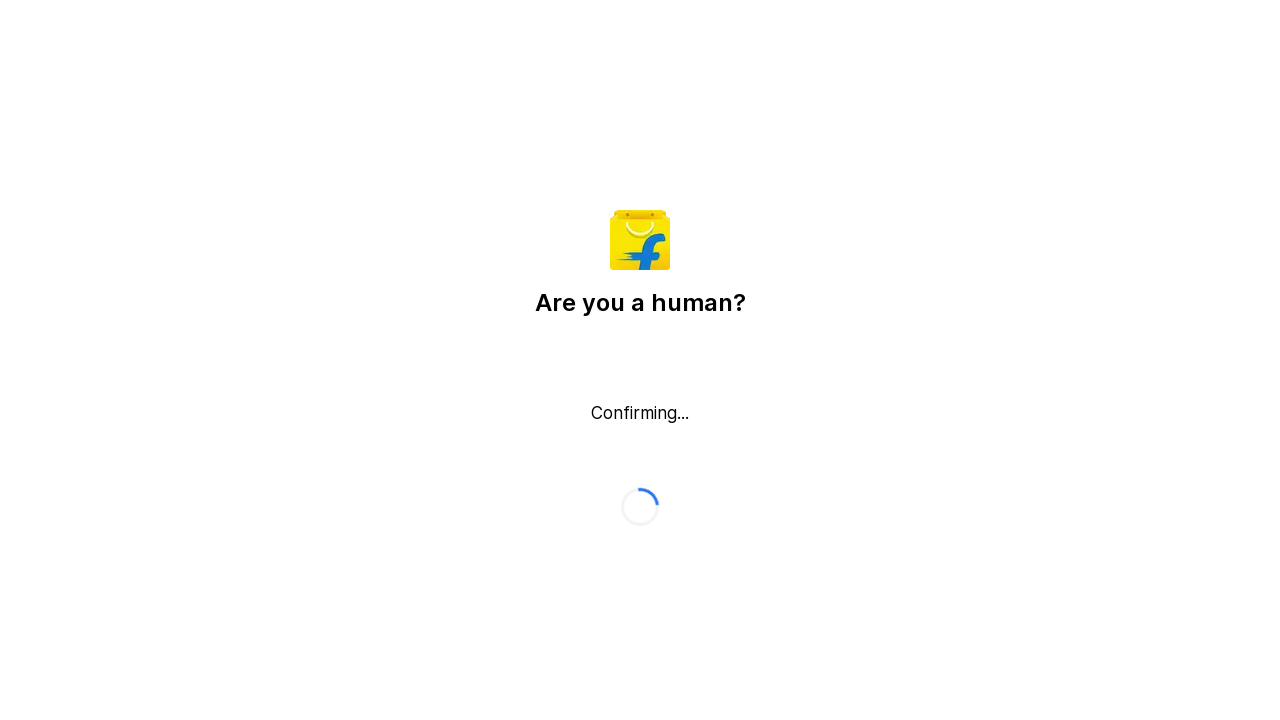

Page DOM content loaded successfully
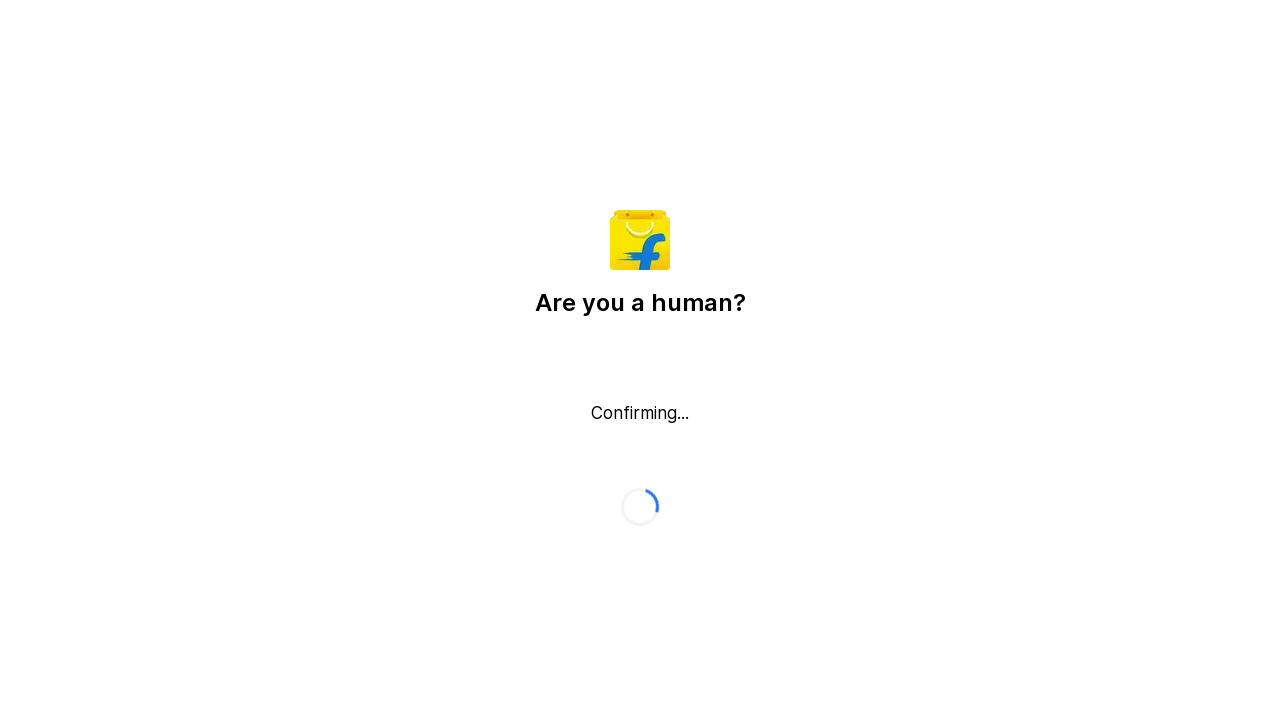

Verified Flipkart homepage URL is correct
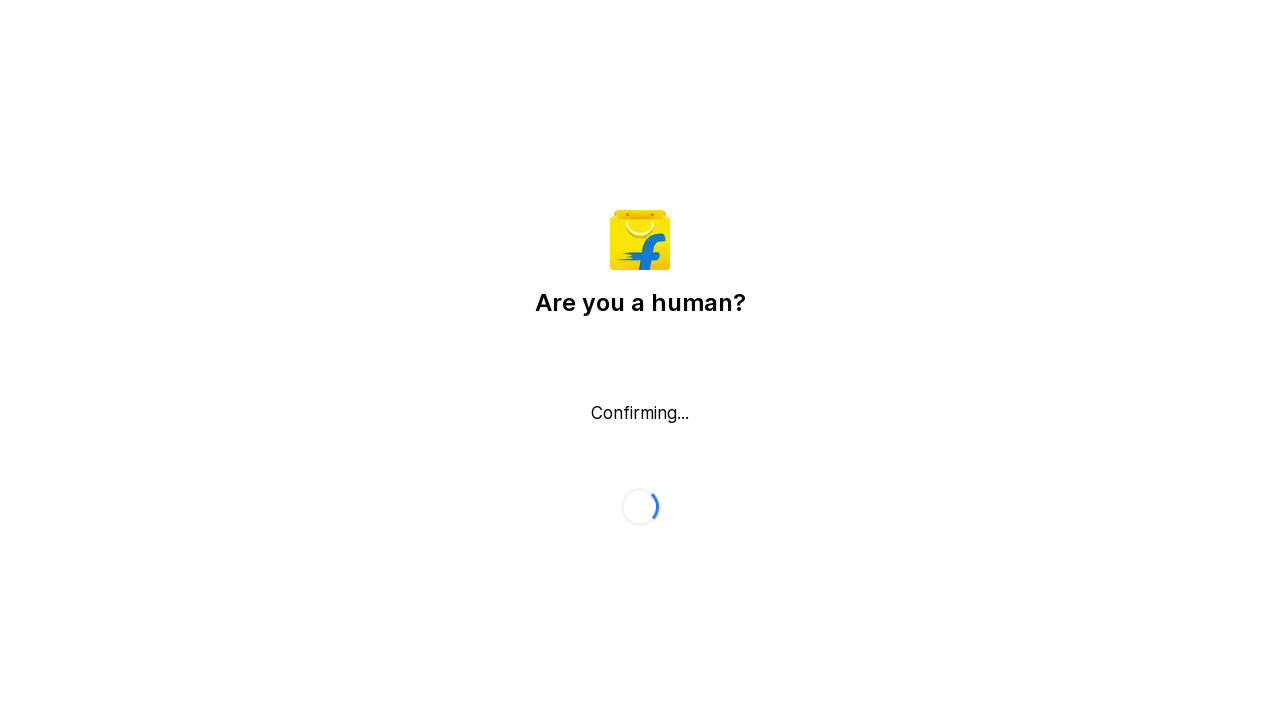

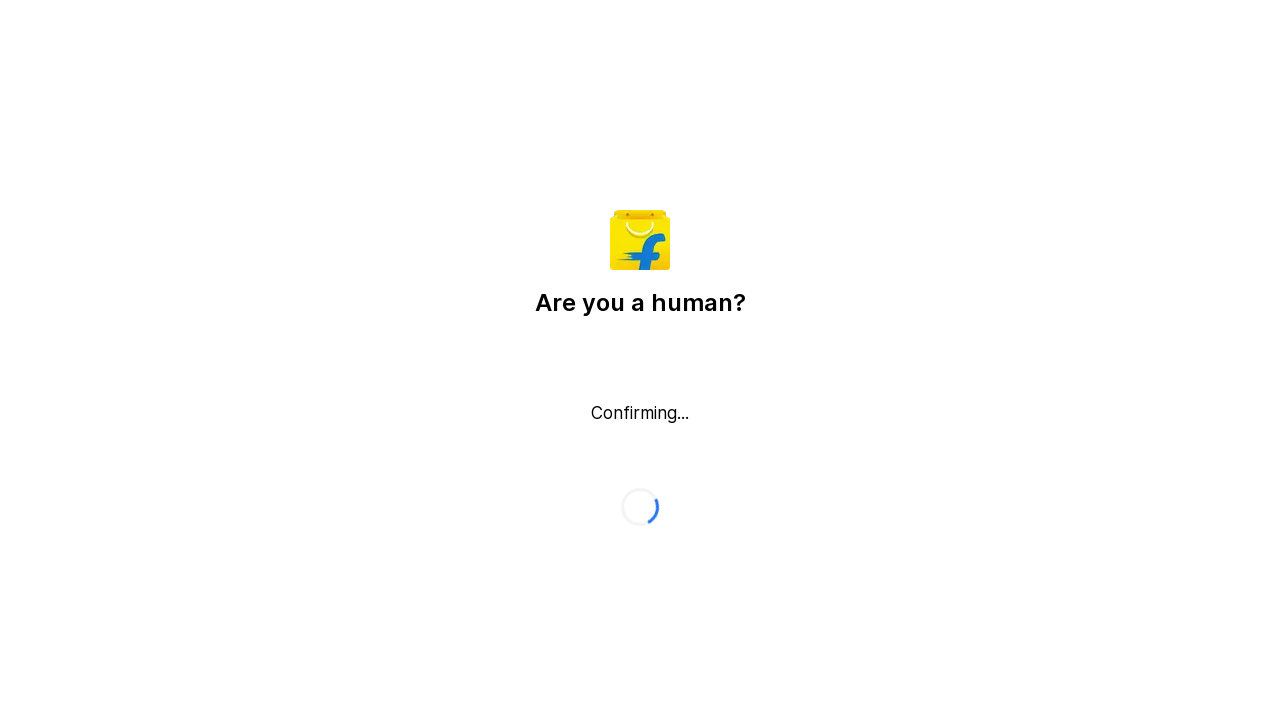